Hovers over product images in a grid to reveal product information including names and prices

Starting URL: https://demos.telerik.com/kendo-ui/fx/expand

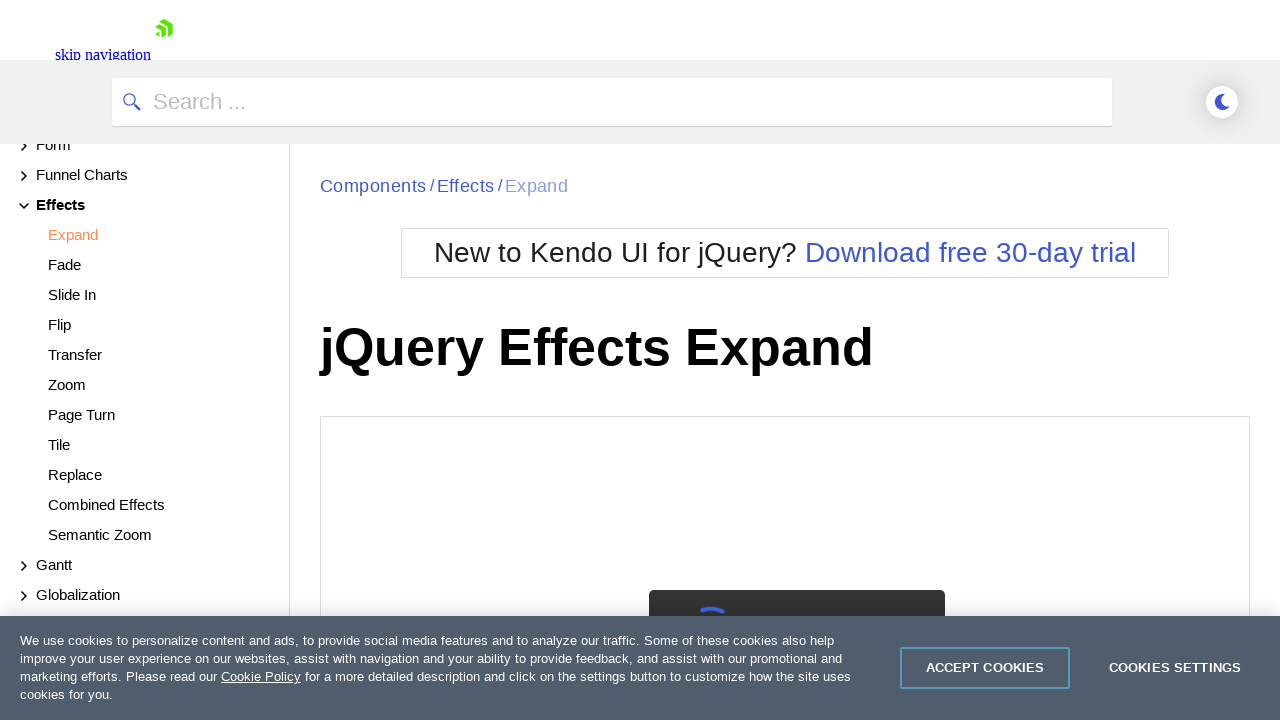

Navigated to Kendo UI expand/collapse demo page
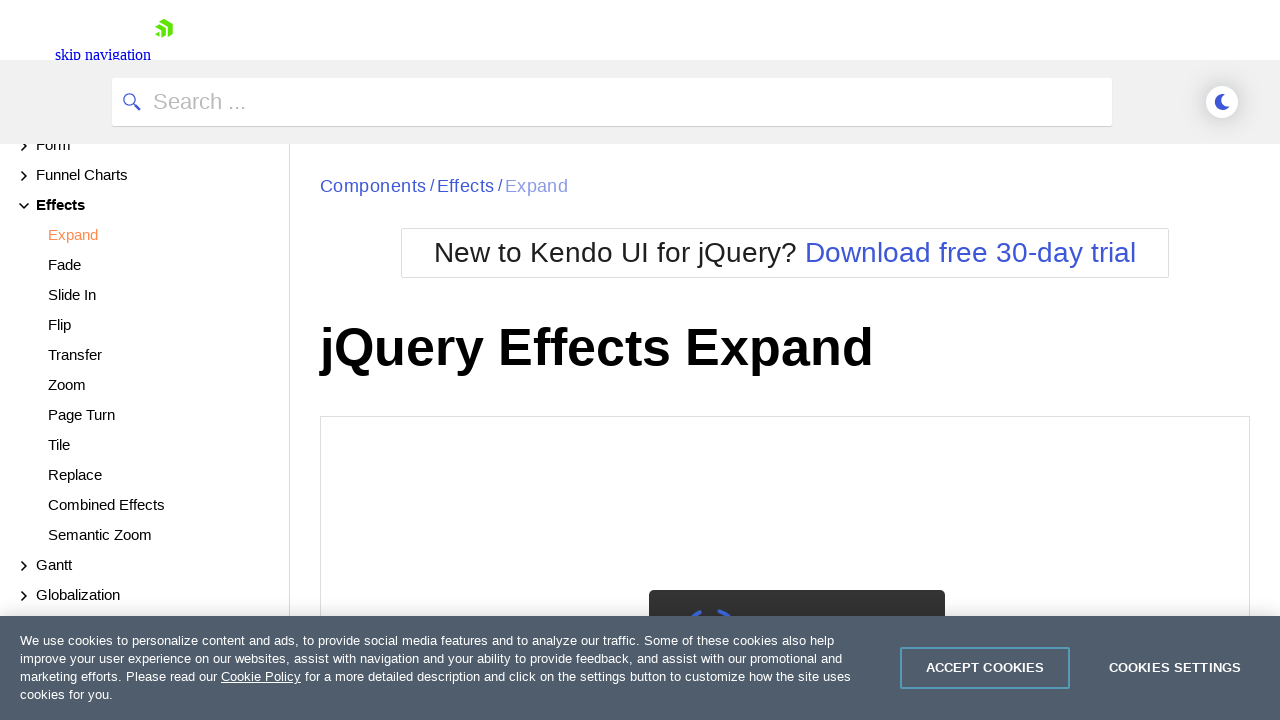

Located all product images in the grid
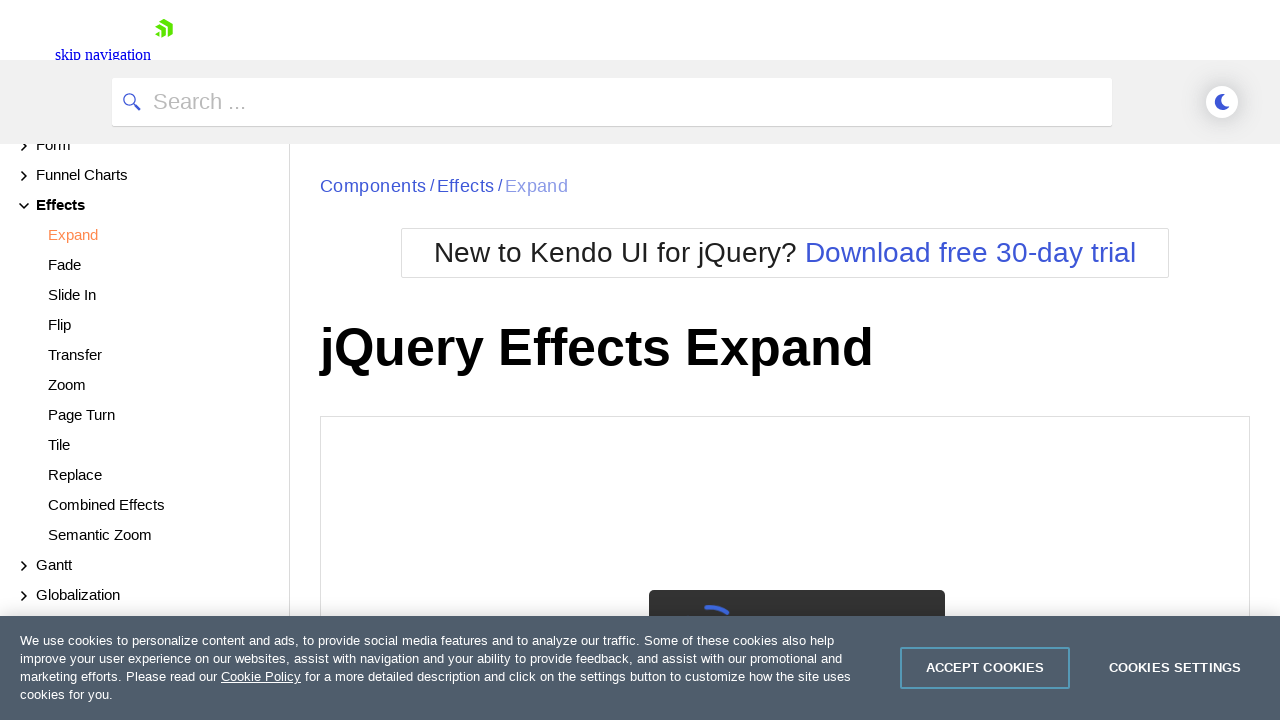

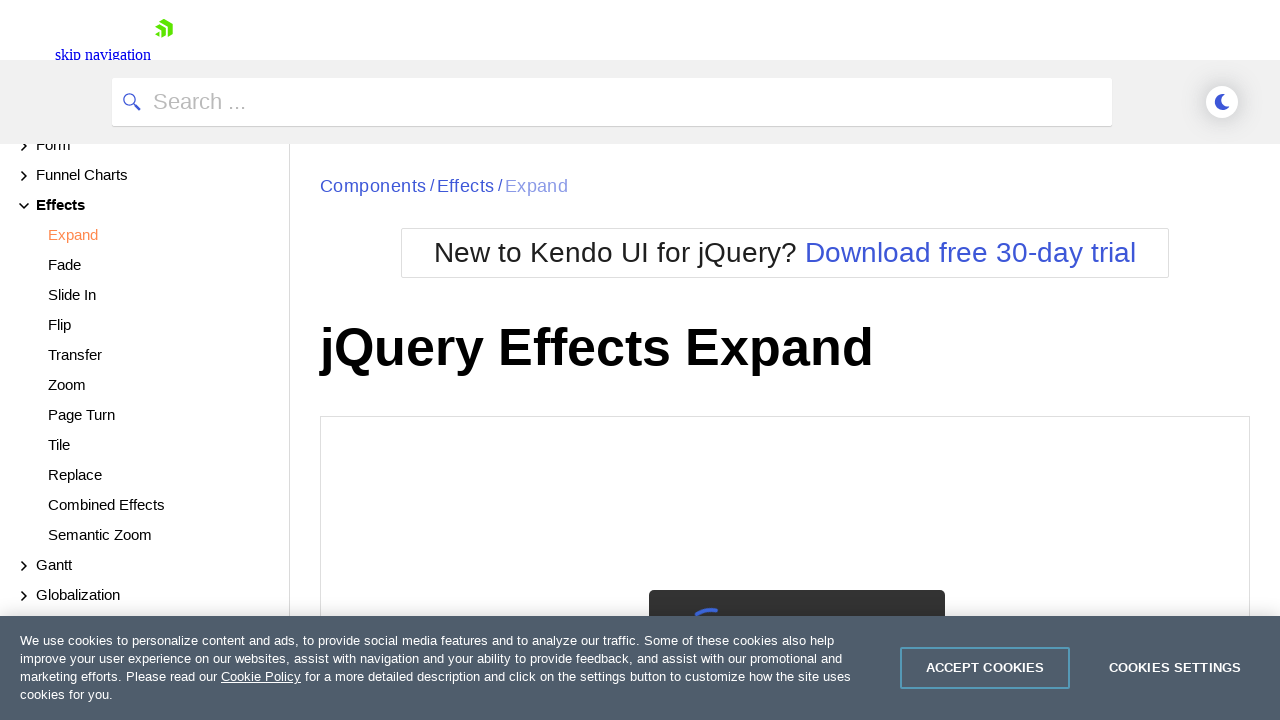